Tests that submitting invalid credentials shows error icons, and clicking the error close button removes them.

Starting URL: https://www.saucedemo.com/

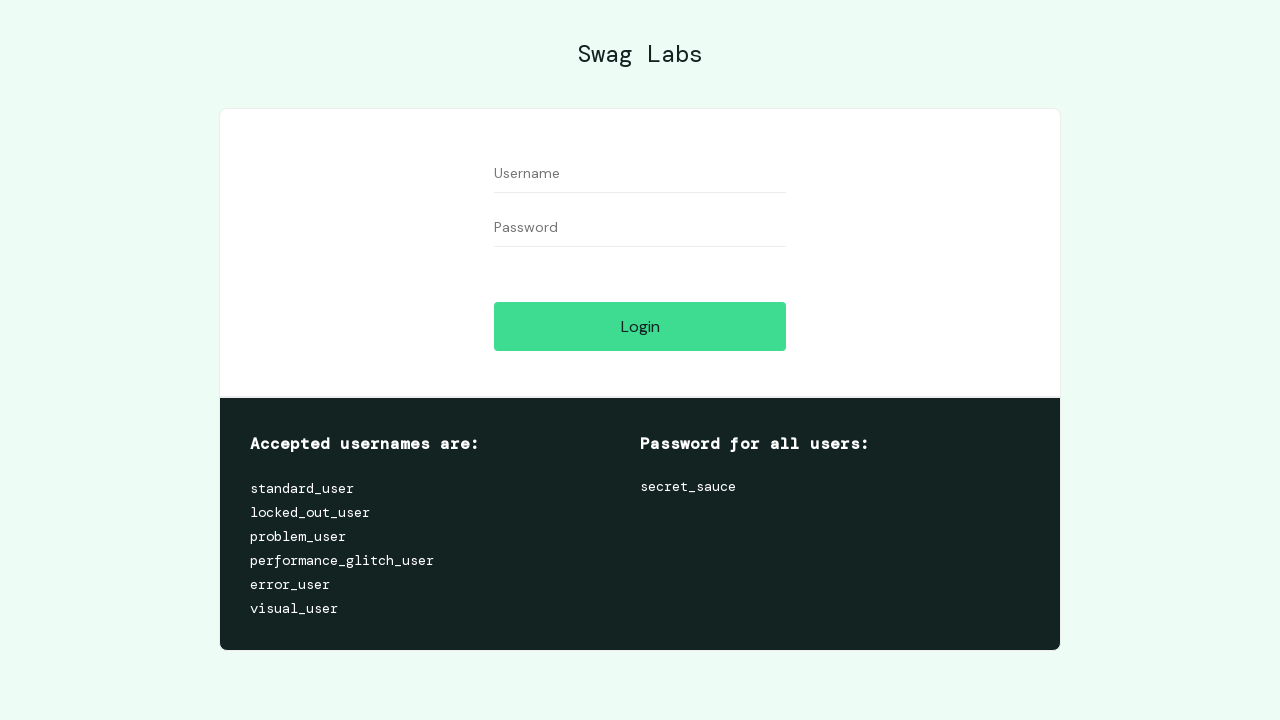

Username field became visible
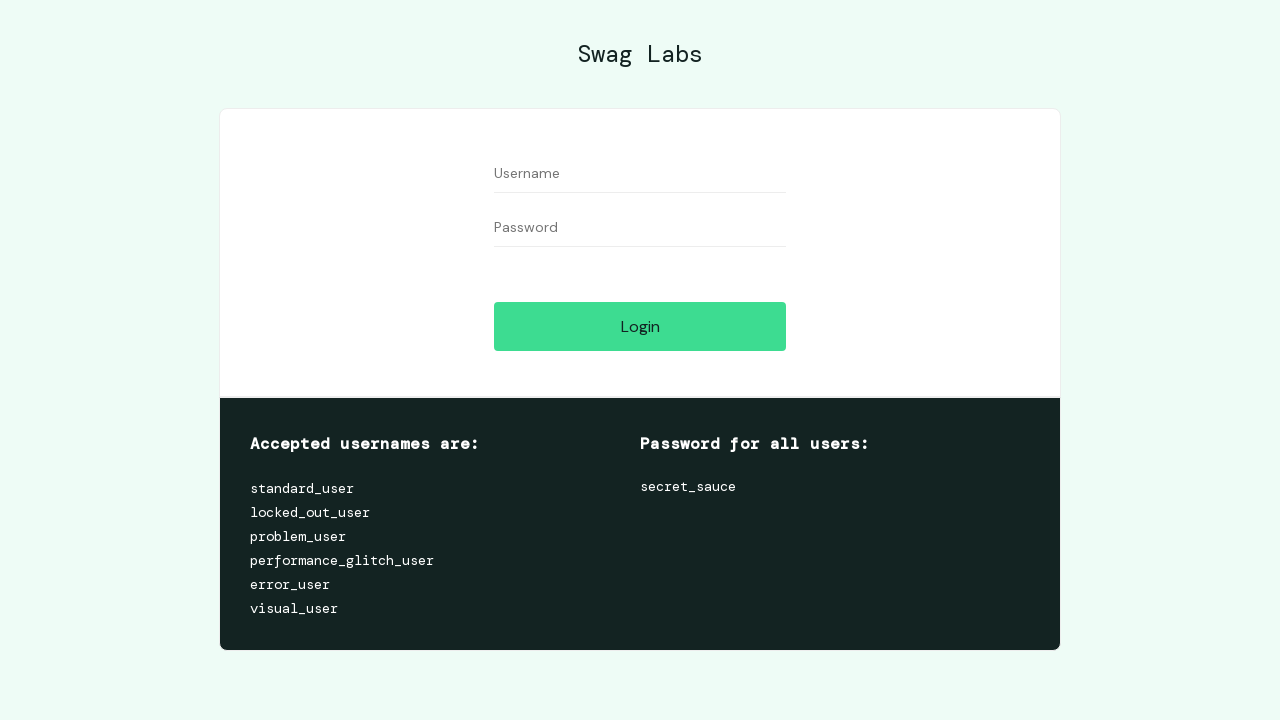

Filled username field with 'invaliduser' on #user-name
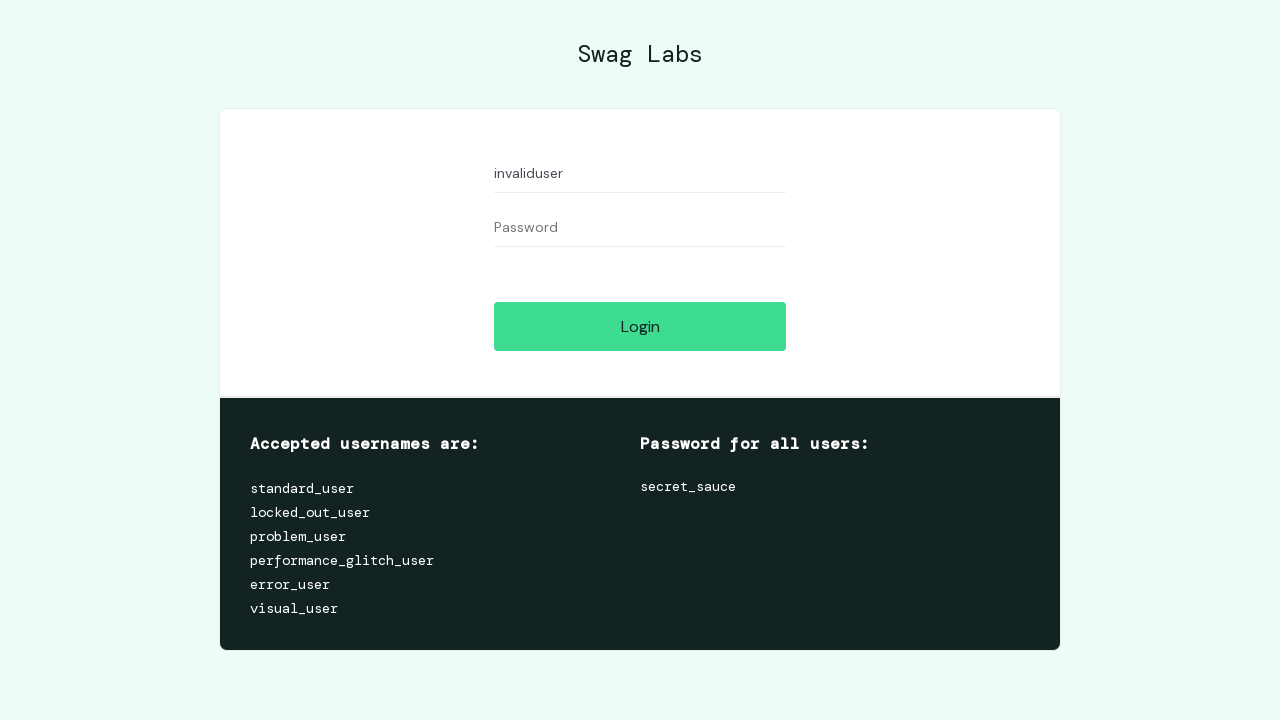

Filled password field with 'invalidpass' on #password
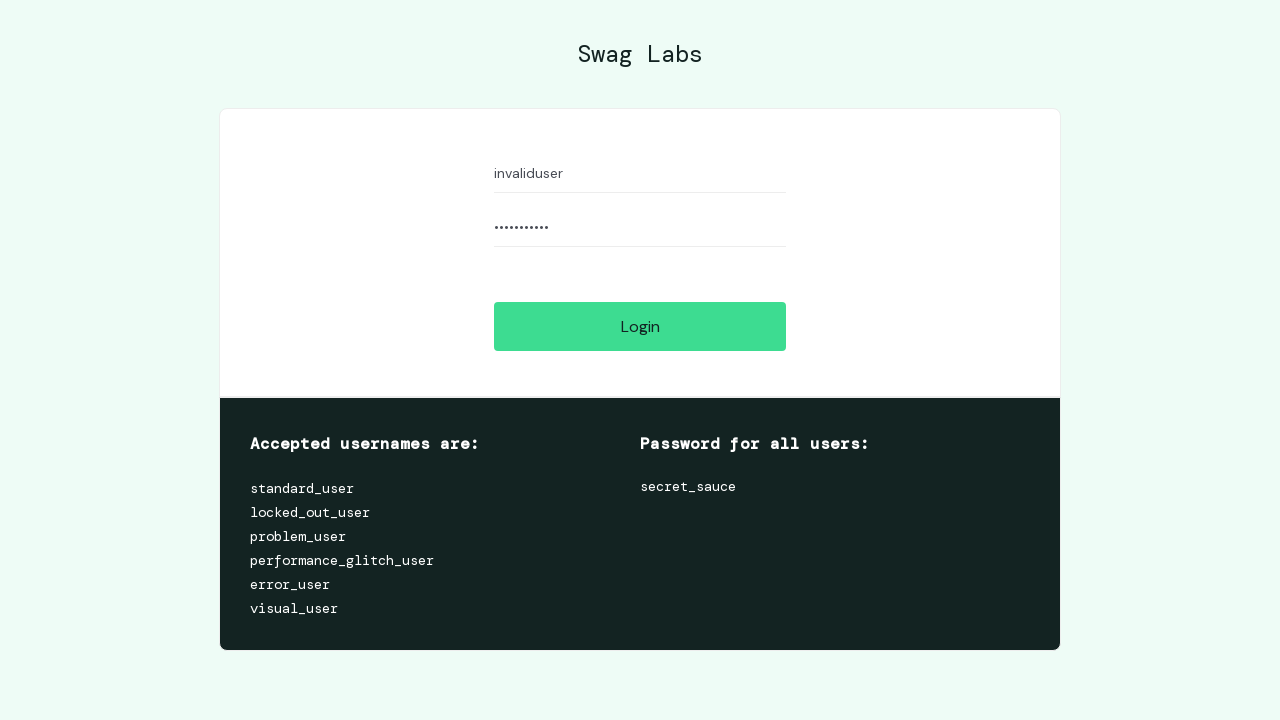

Clicked login button with invalid credentials at (640, 326) on #login-button
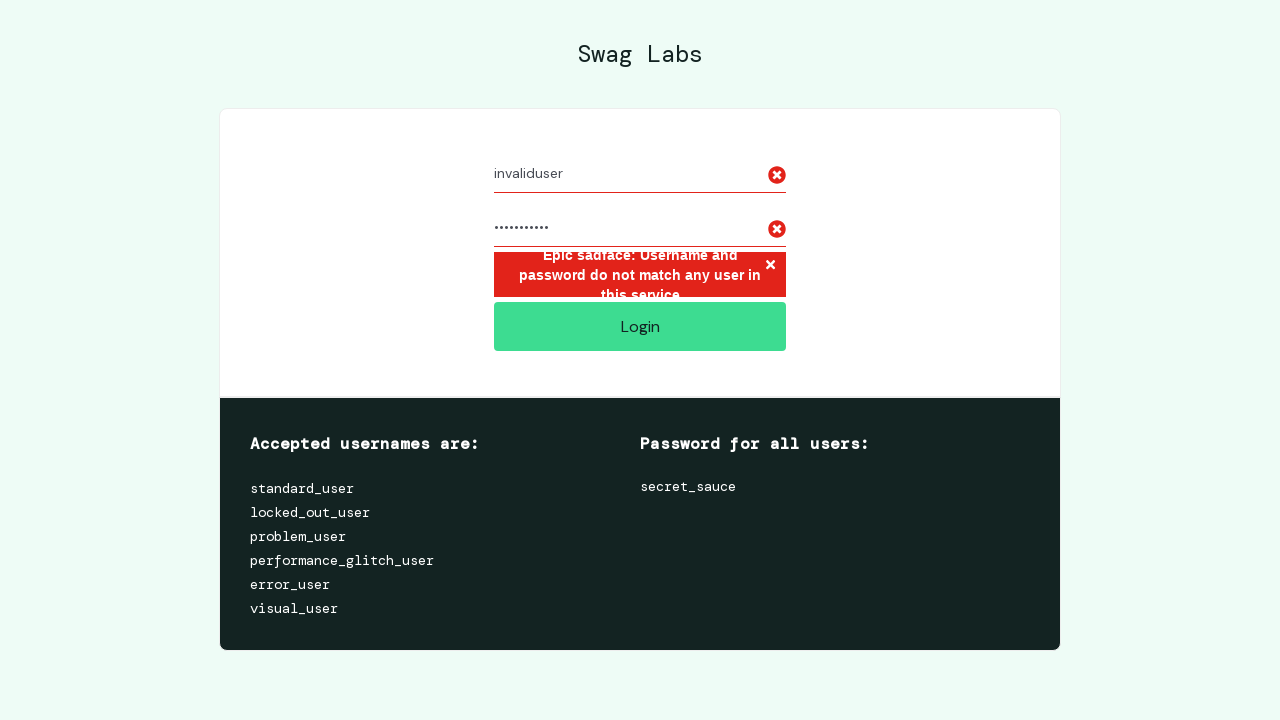

Error icon button appeared after failed login
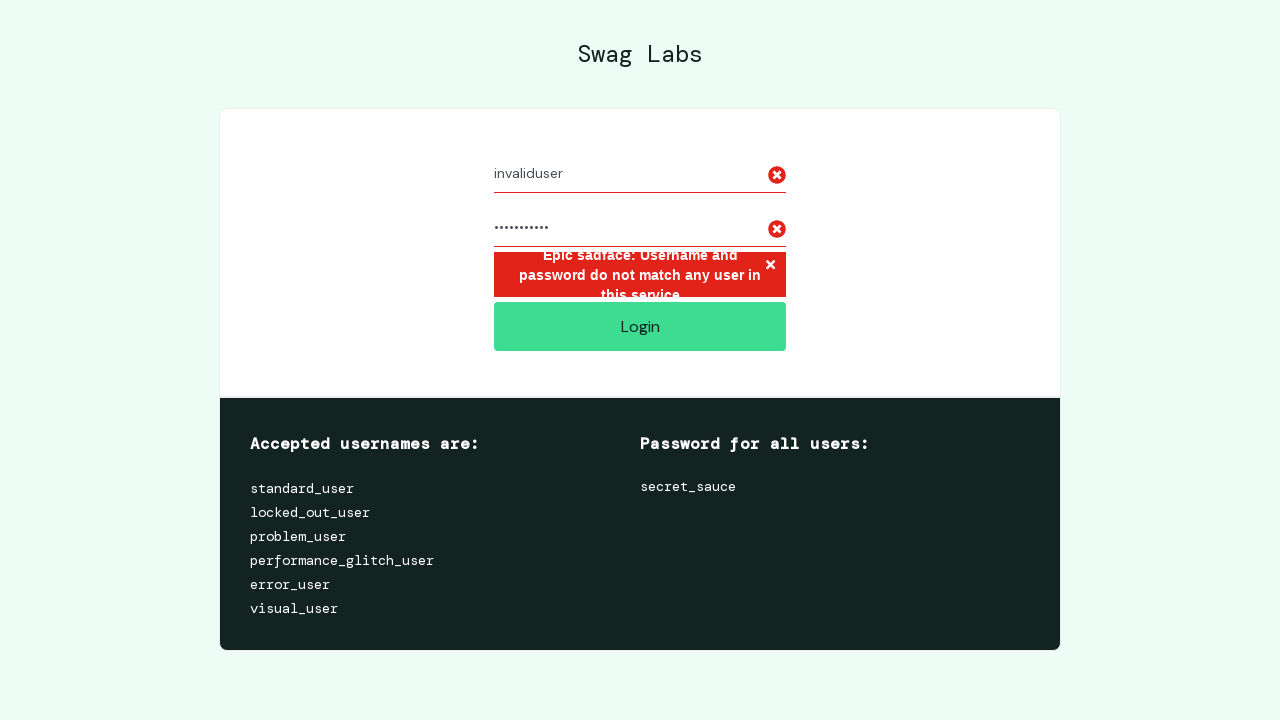

Clicked error close button to remove error icon at (770, 266) on .error-button
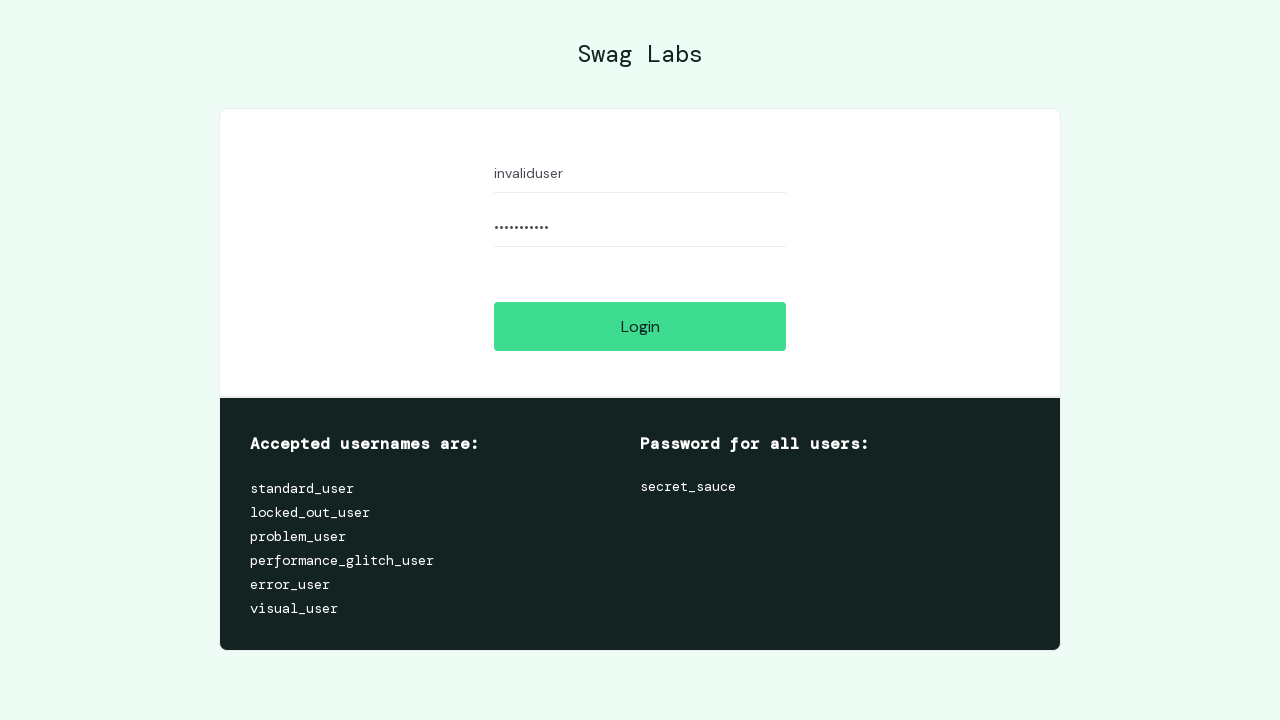

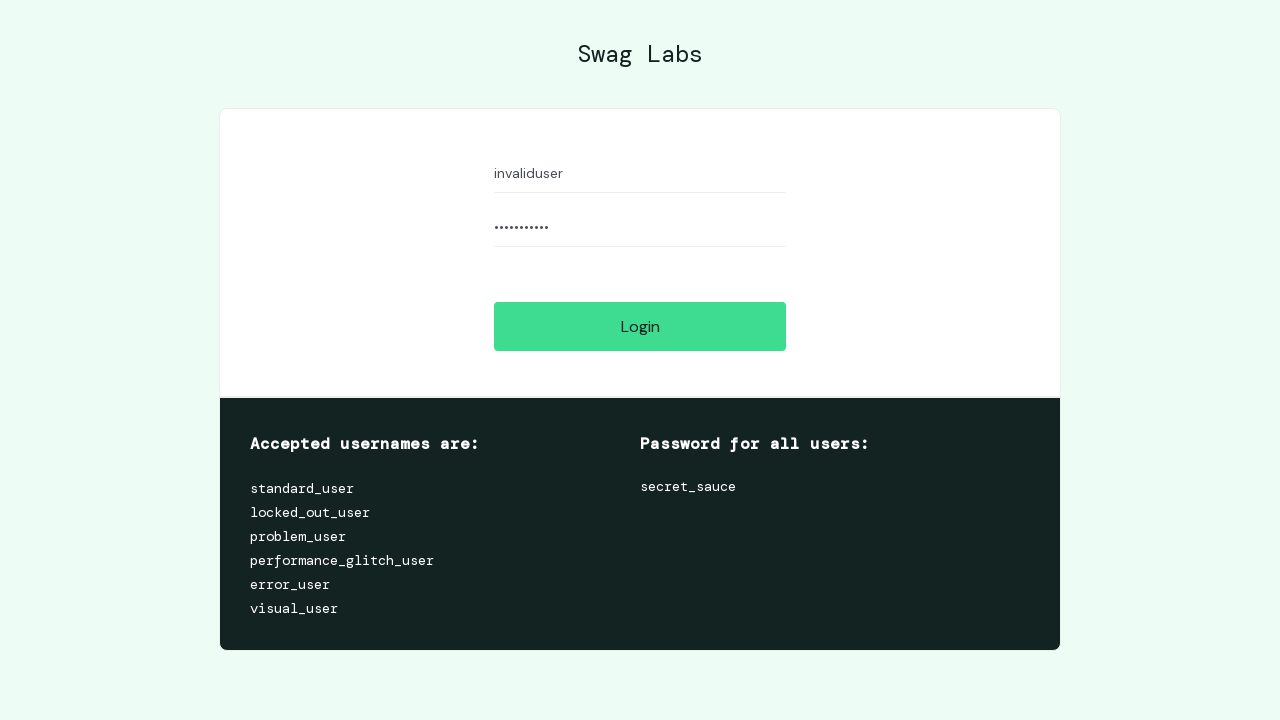